Searches for a product containing "Rice" by sorting a table and navigating through pagination, then retrieves its price

Starting URL: https://rahulshettyacademy.com/seleniumPractise/#/offers

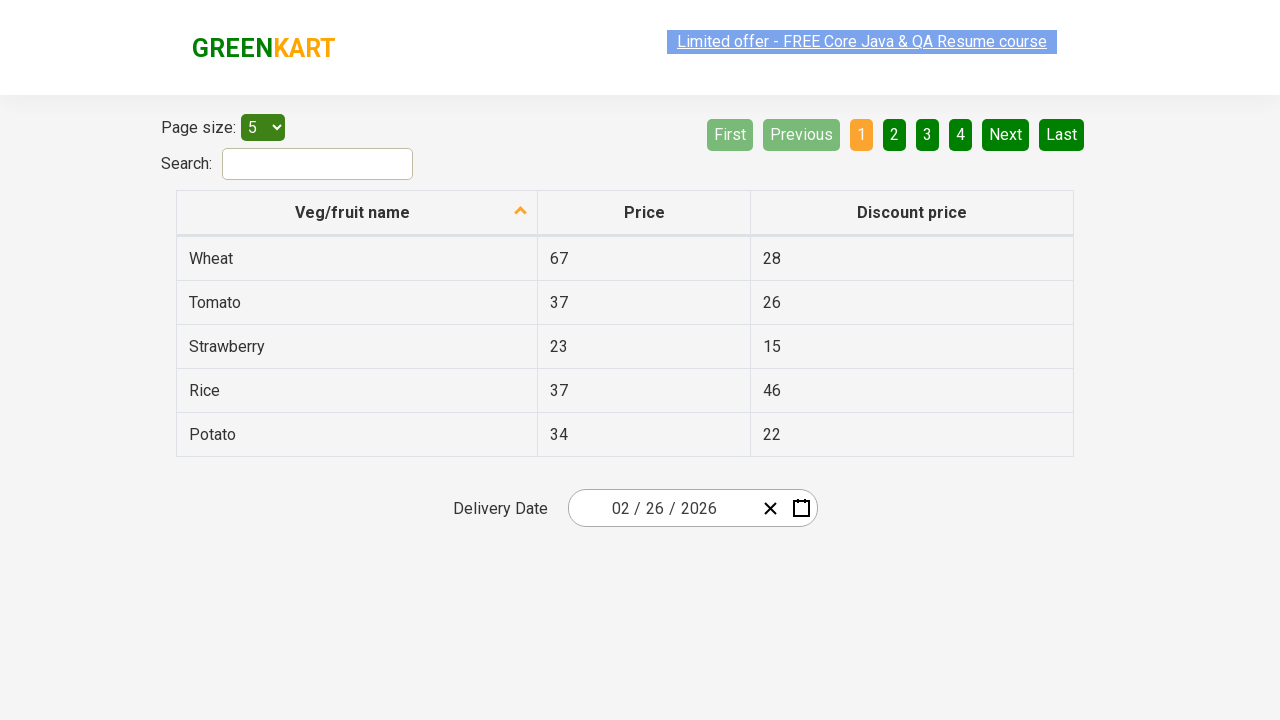

Clicked first column header to sort table at (357, 213) on xpath=//th[@role='columnheader'][1]
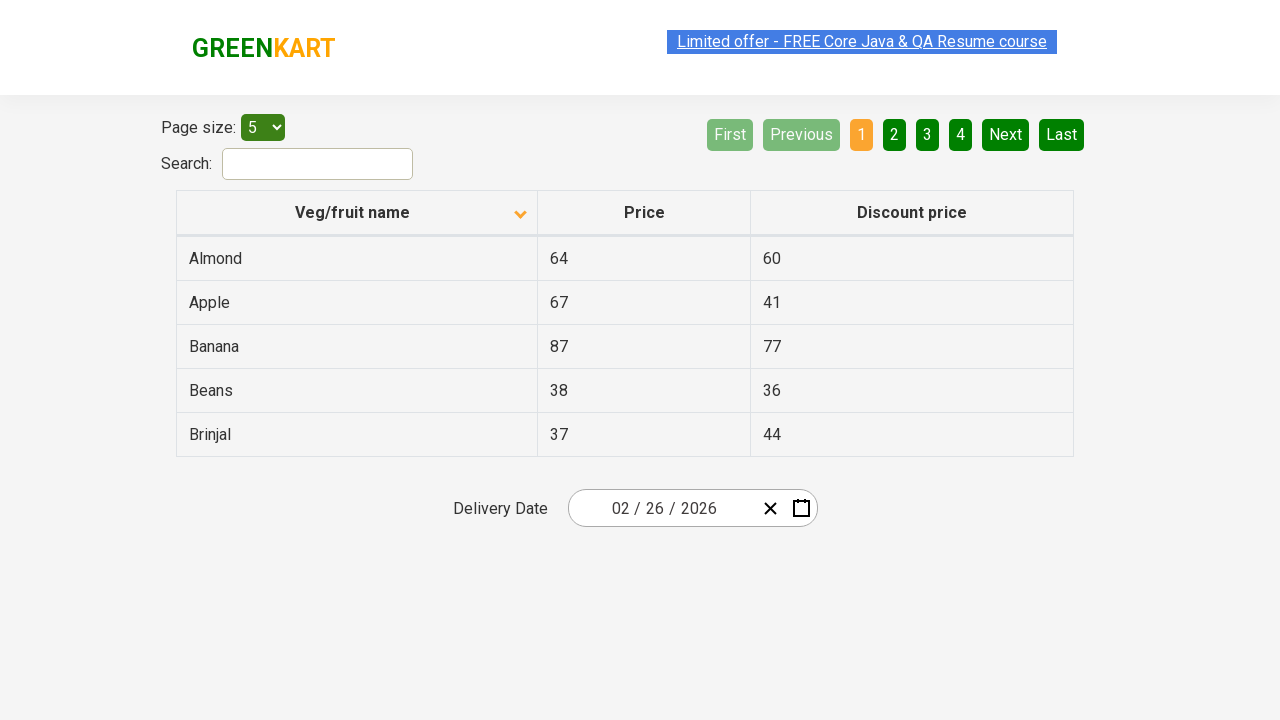

Retrieved all first column elements from current page
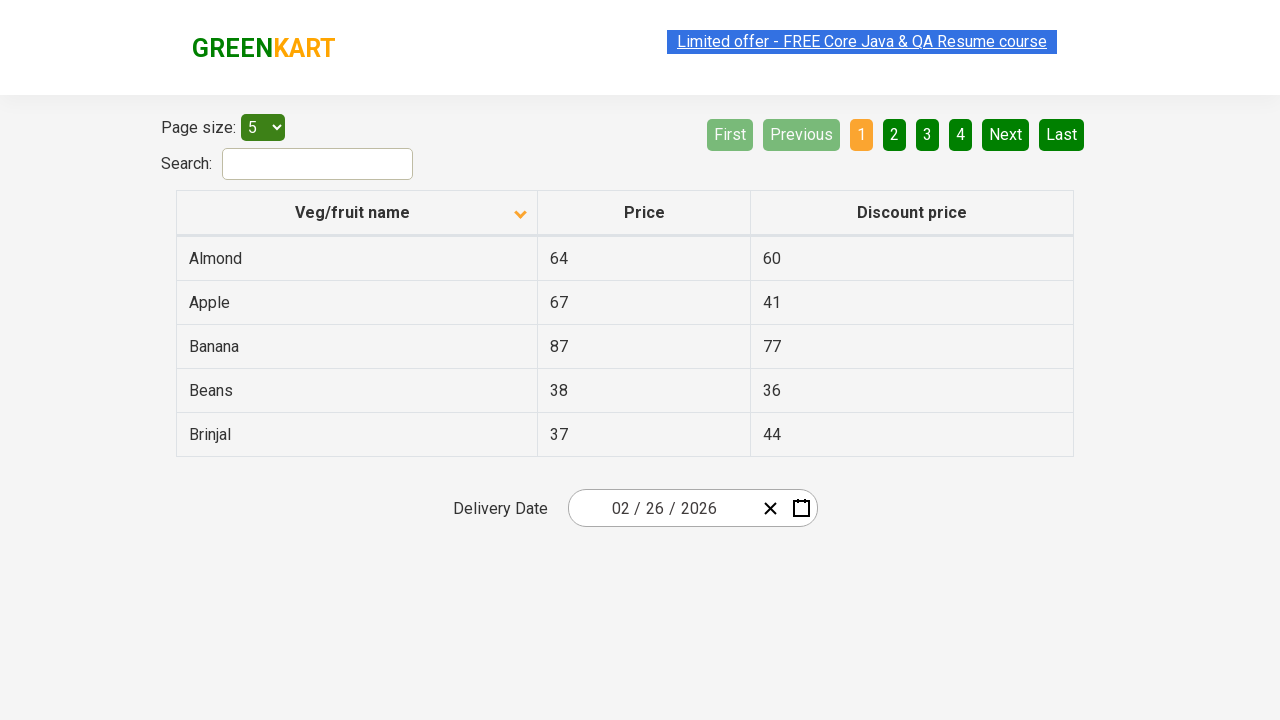

Clicked Next button to navigate to next page at (1006, 134) on a[aria-label='Next']
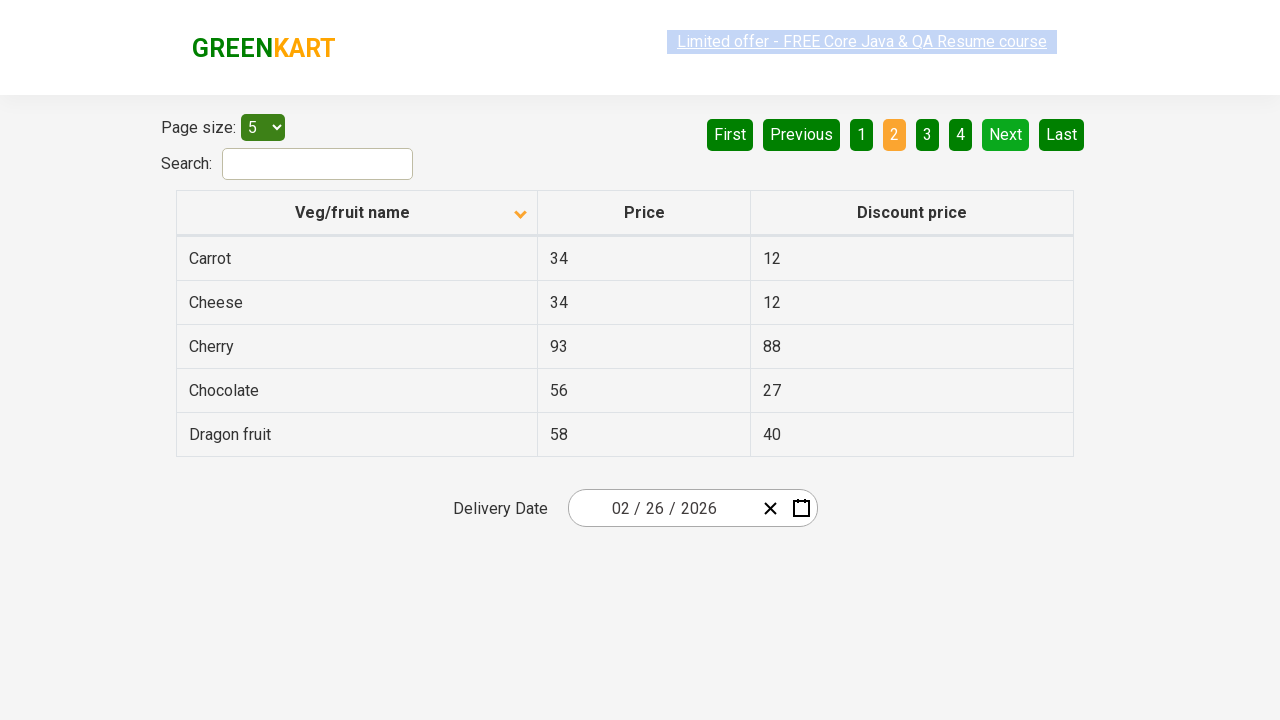

Waited for table to update after pagination
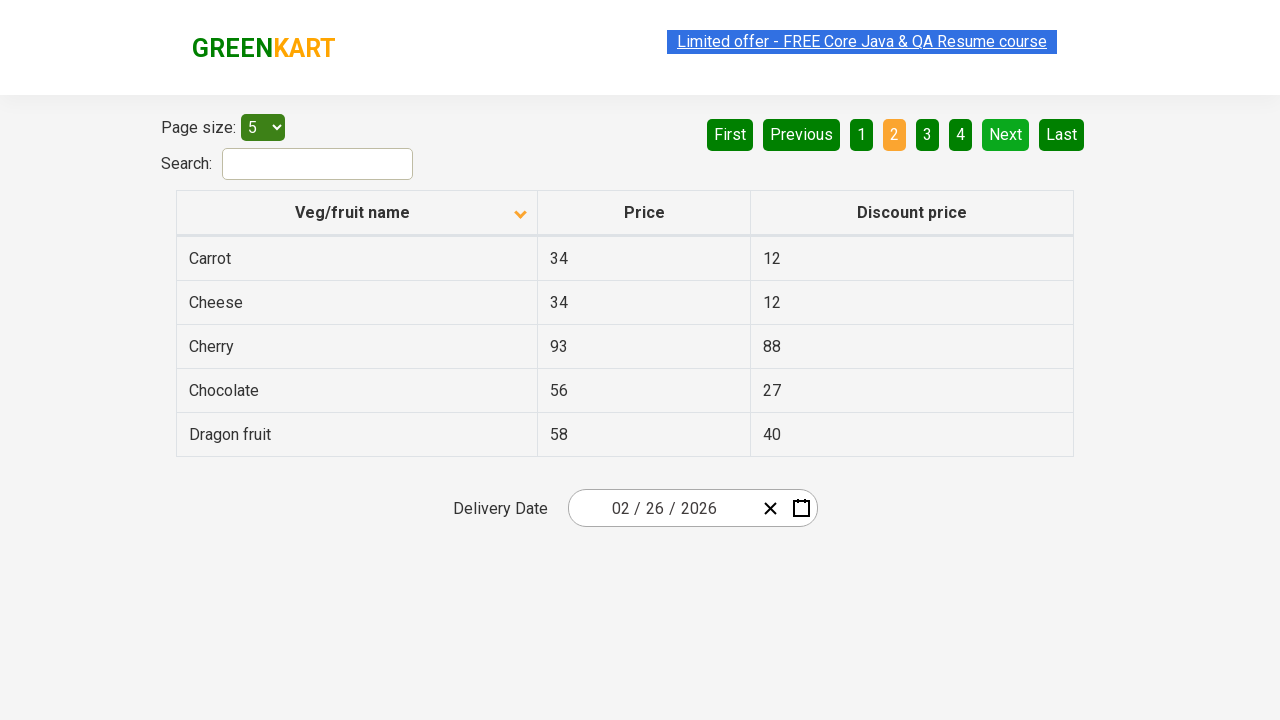

Retrieved all first column elements from current page
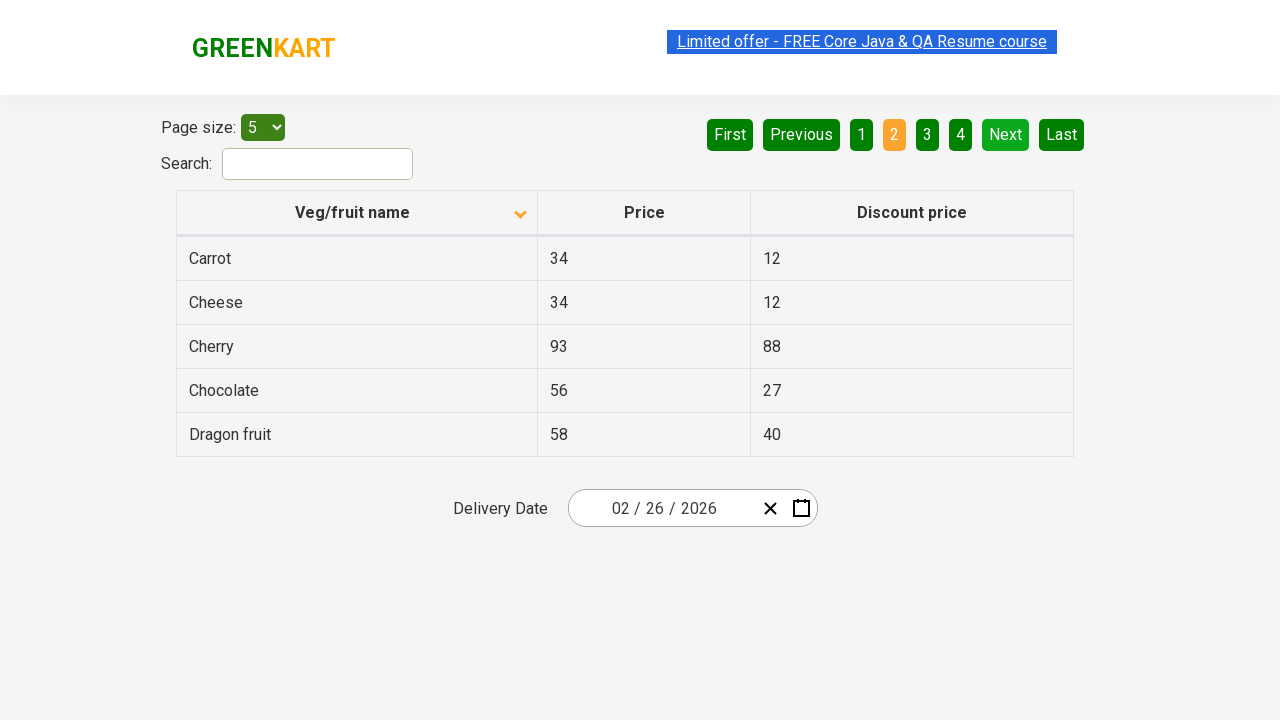

Clicked Next button to navigate to next page at (1006, 134) on a[aria-label='Next']
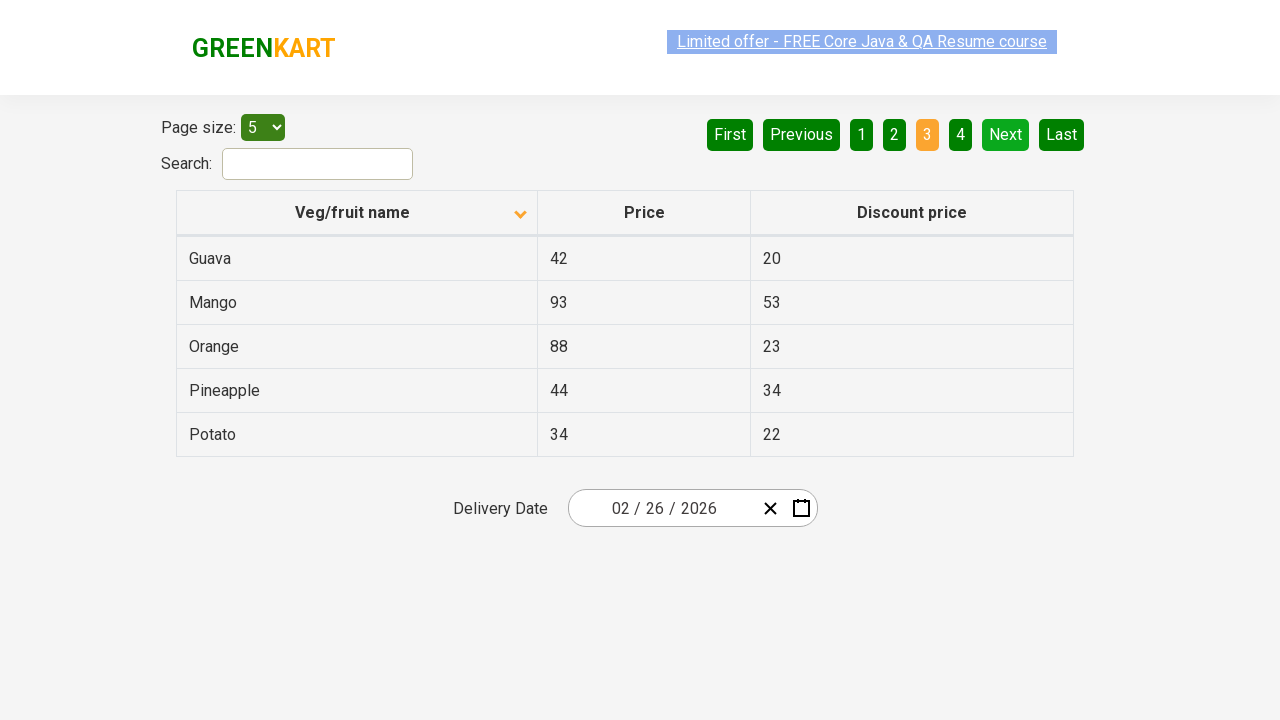

Waited for table to update after pagination
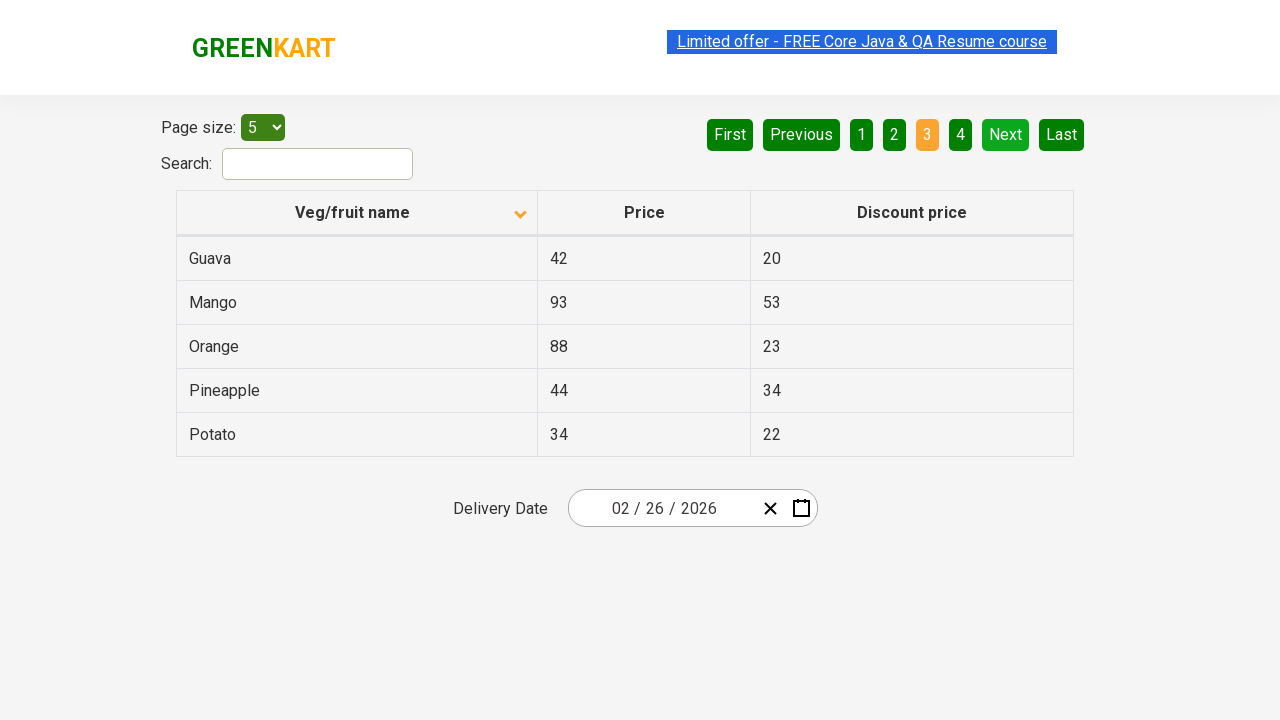

Retrieved all first column elements from current page
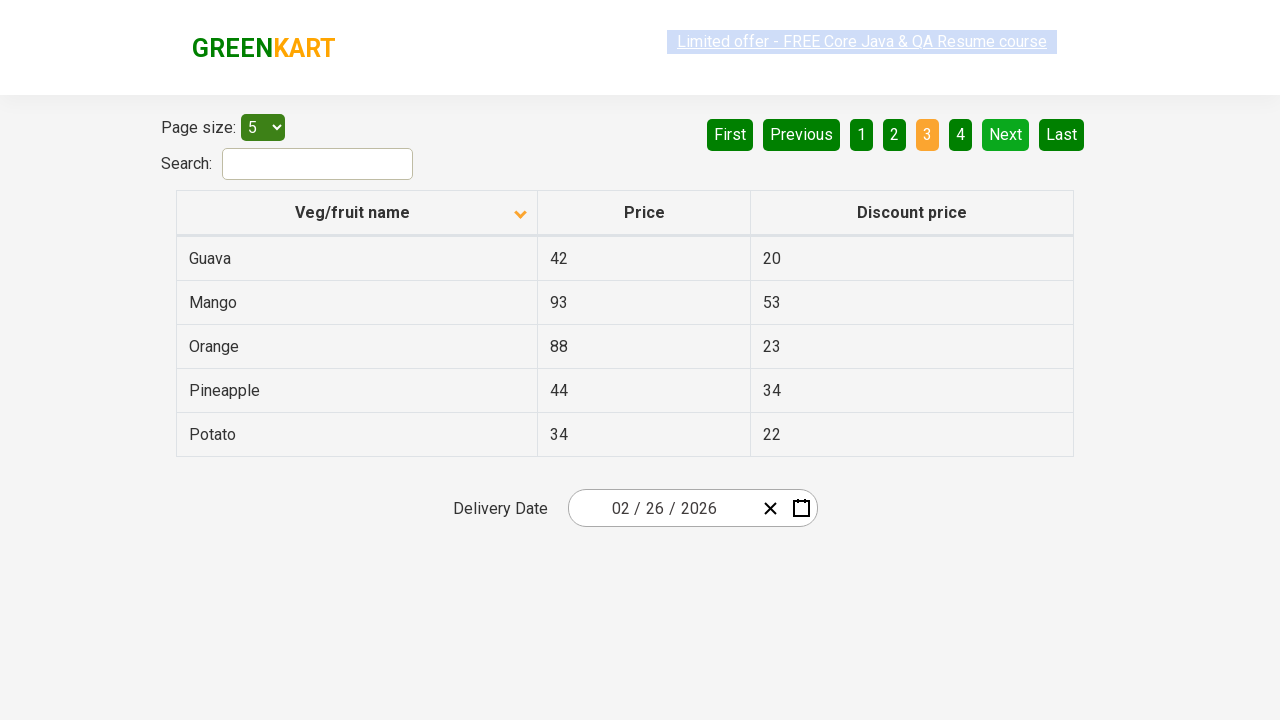

Clicked Next button to navigate to next page at (1006, 134) on a[aria-label='Next']
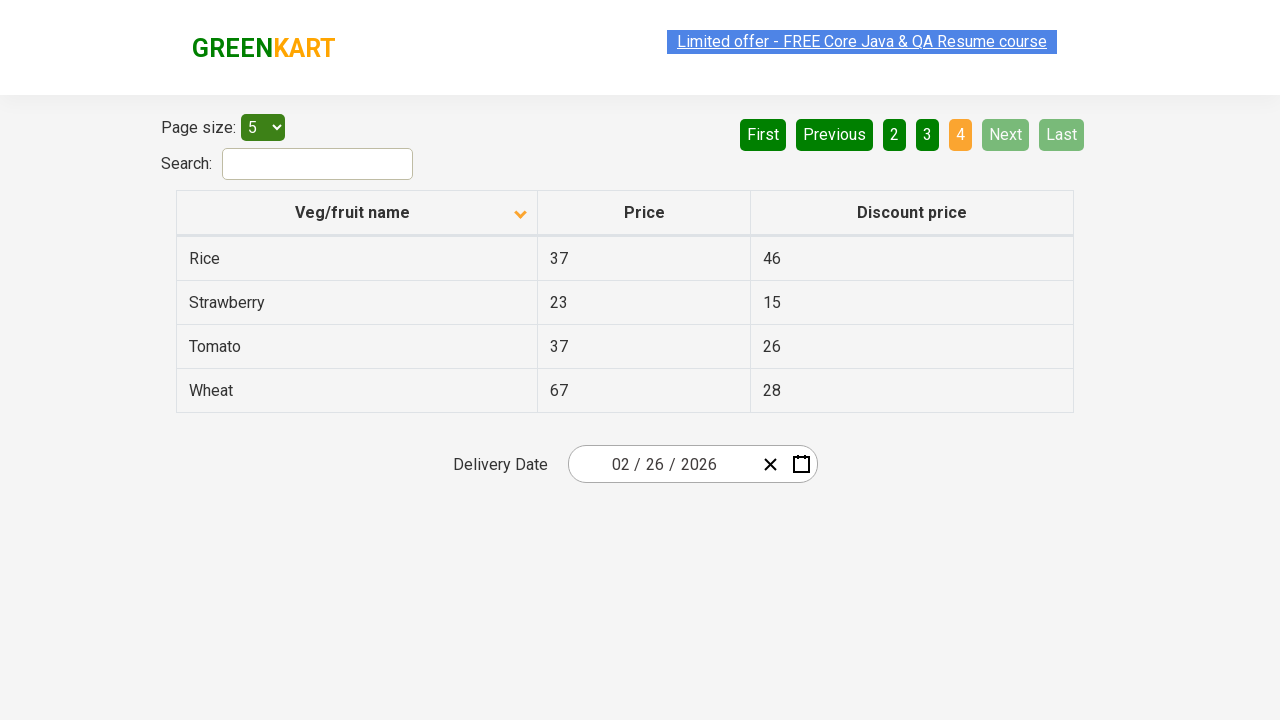

Waited for table to update after pagination
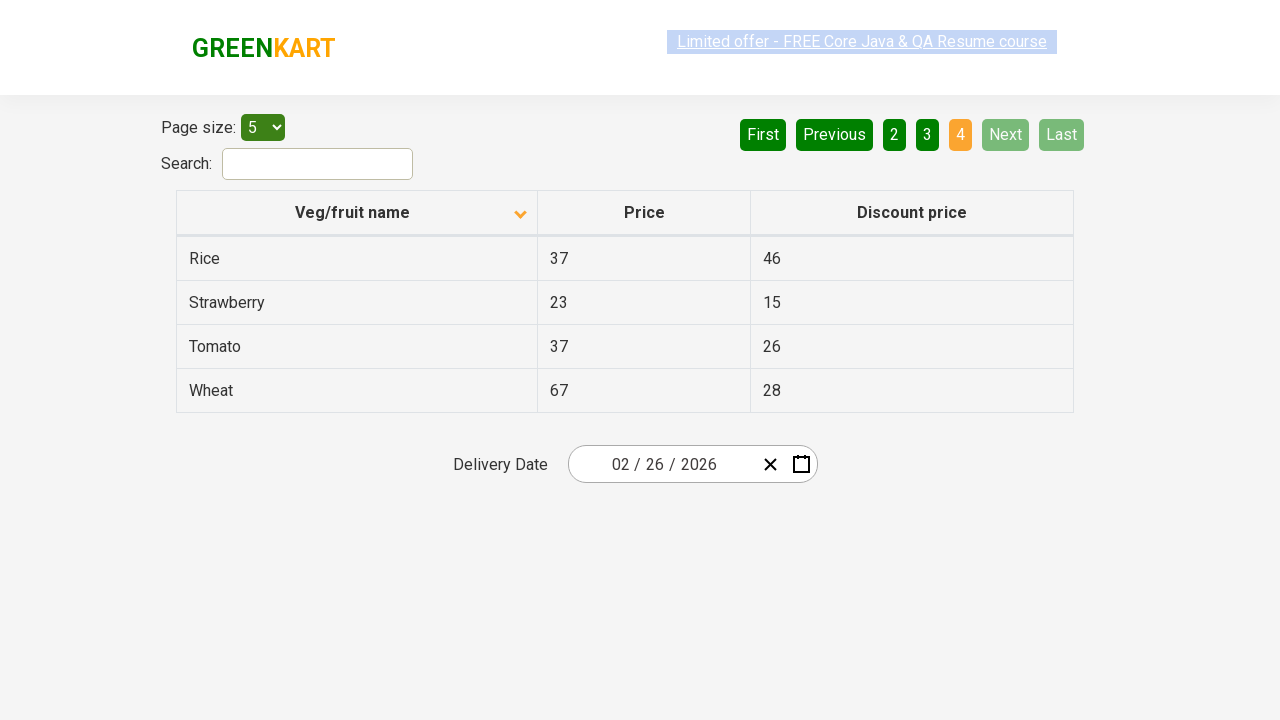

Retrieved all first column elements from current page
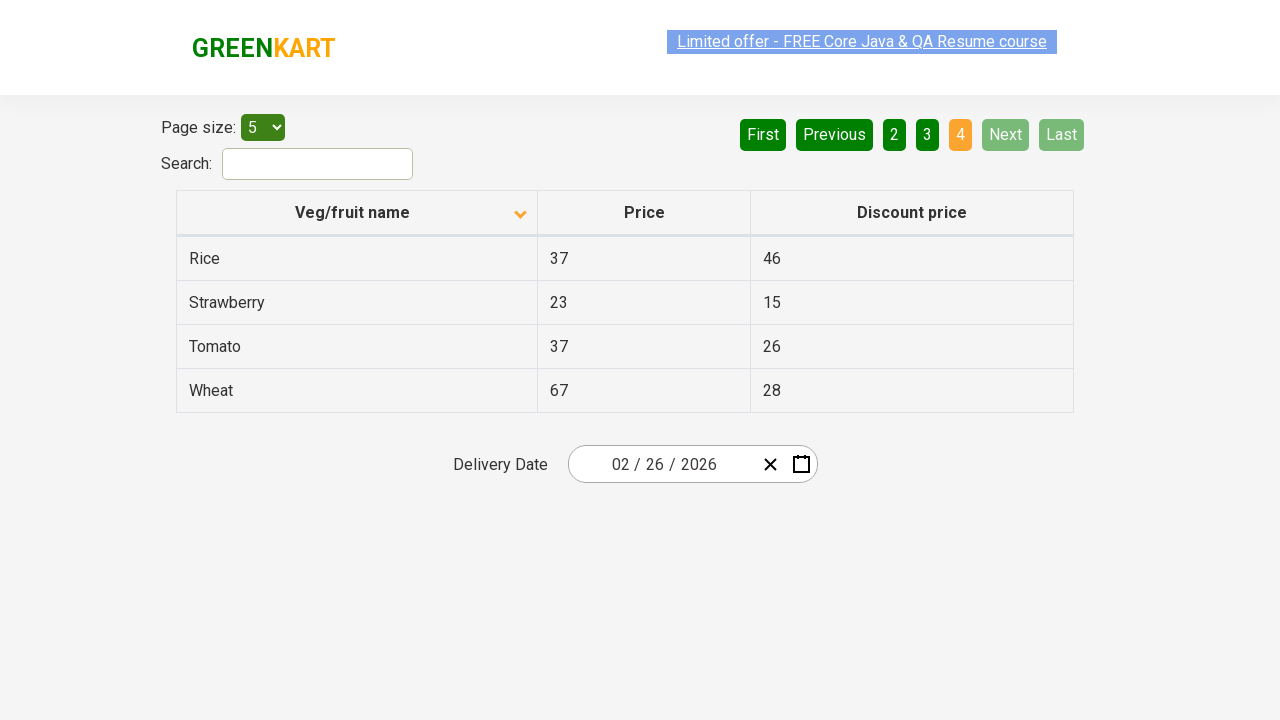

Found Rice product with price: 37
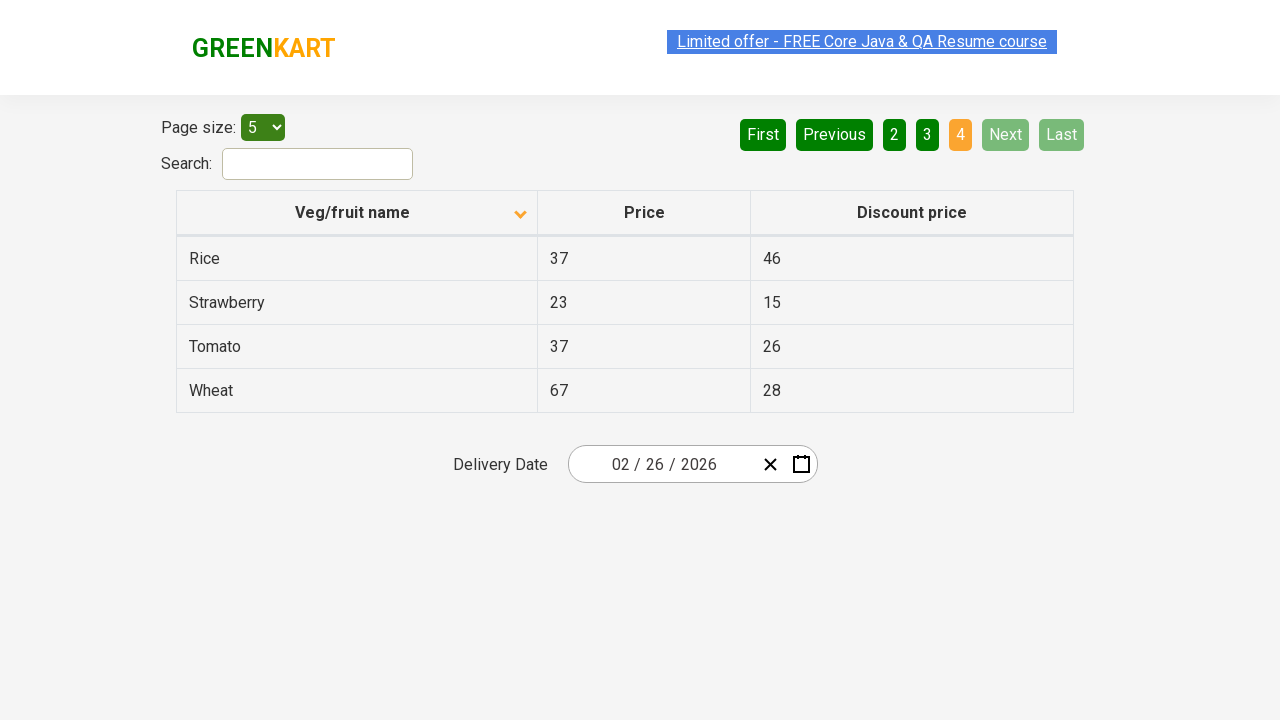

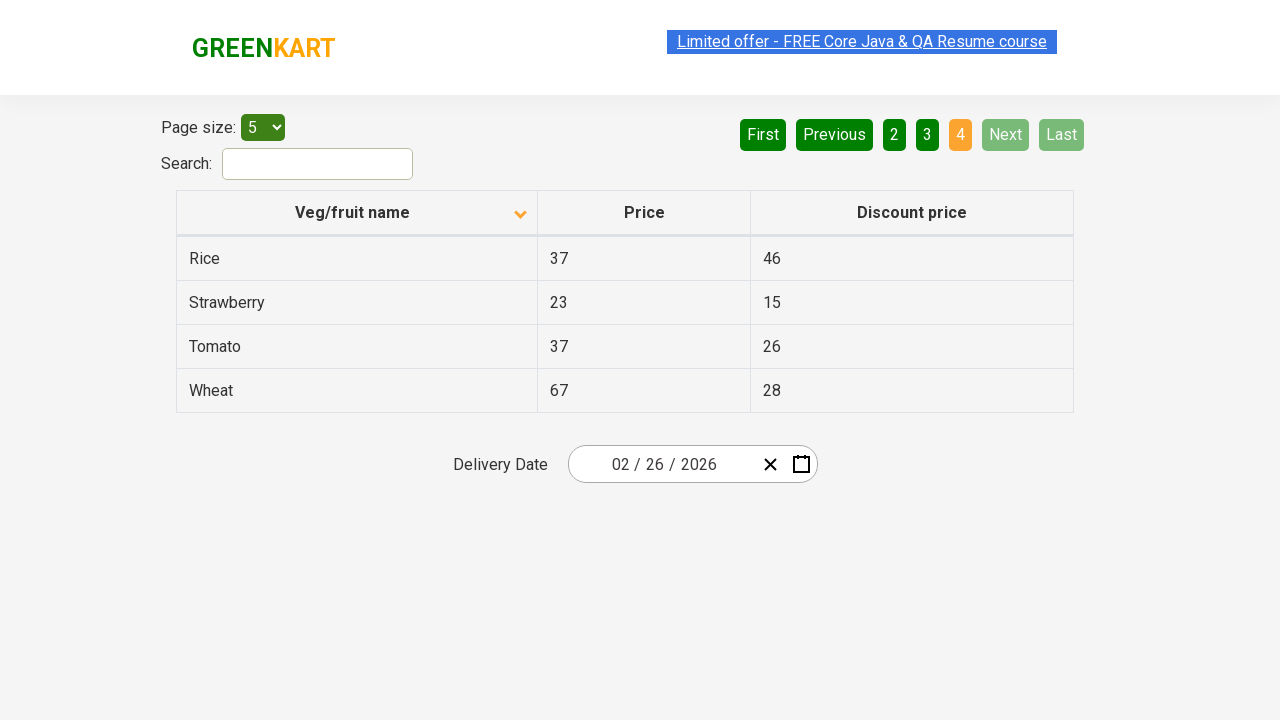